Tests form input, various alert dialogs (alert, confirm, prompt), and double-click functionality on a test automation practice page

Starting URL: https://testautomationpractice.blogspot.com/

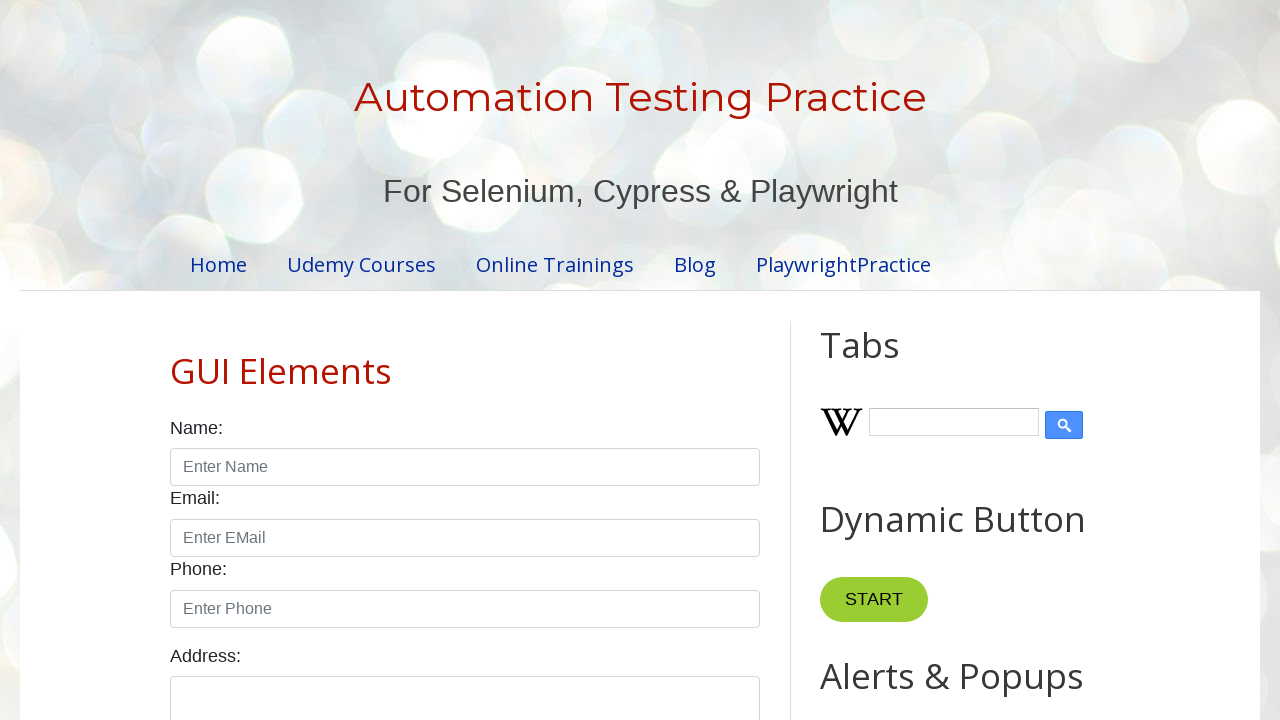

Filled name input field with 'Jay Dee' on input#name
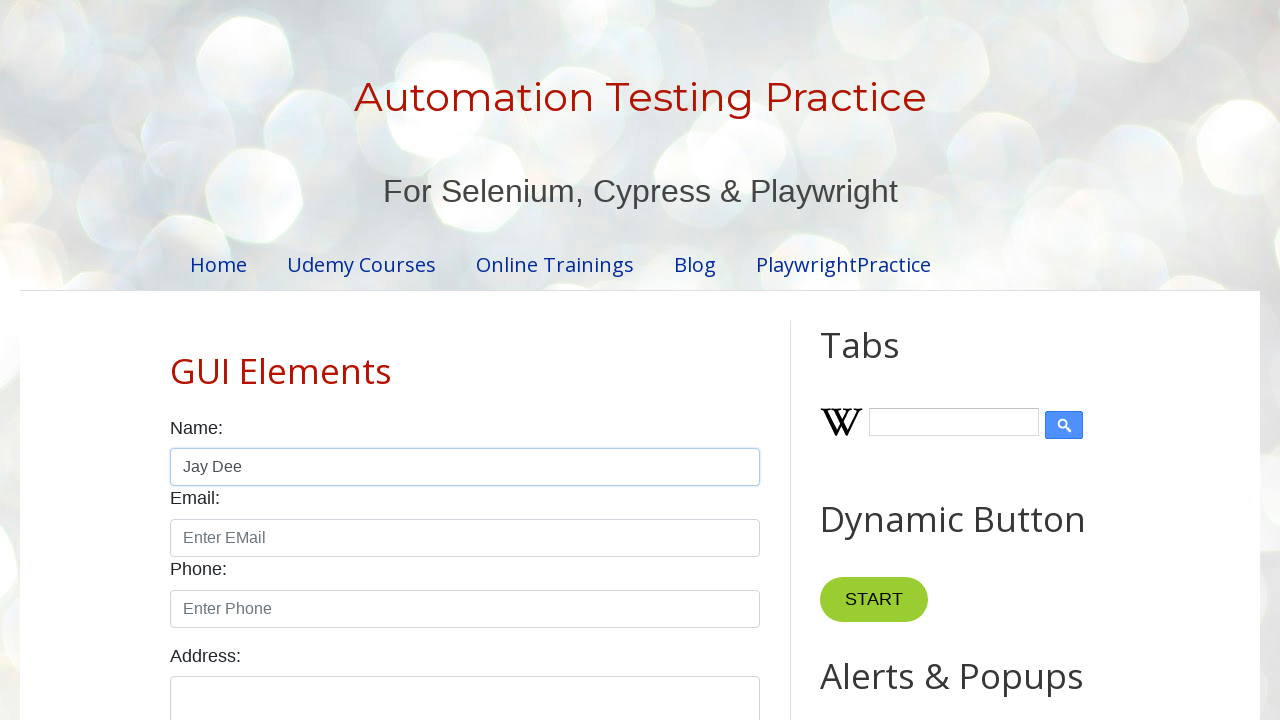

Clicked alert button at (888, 361) on button[onclick='myFunctionAlert()']
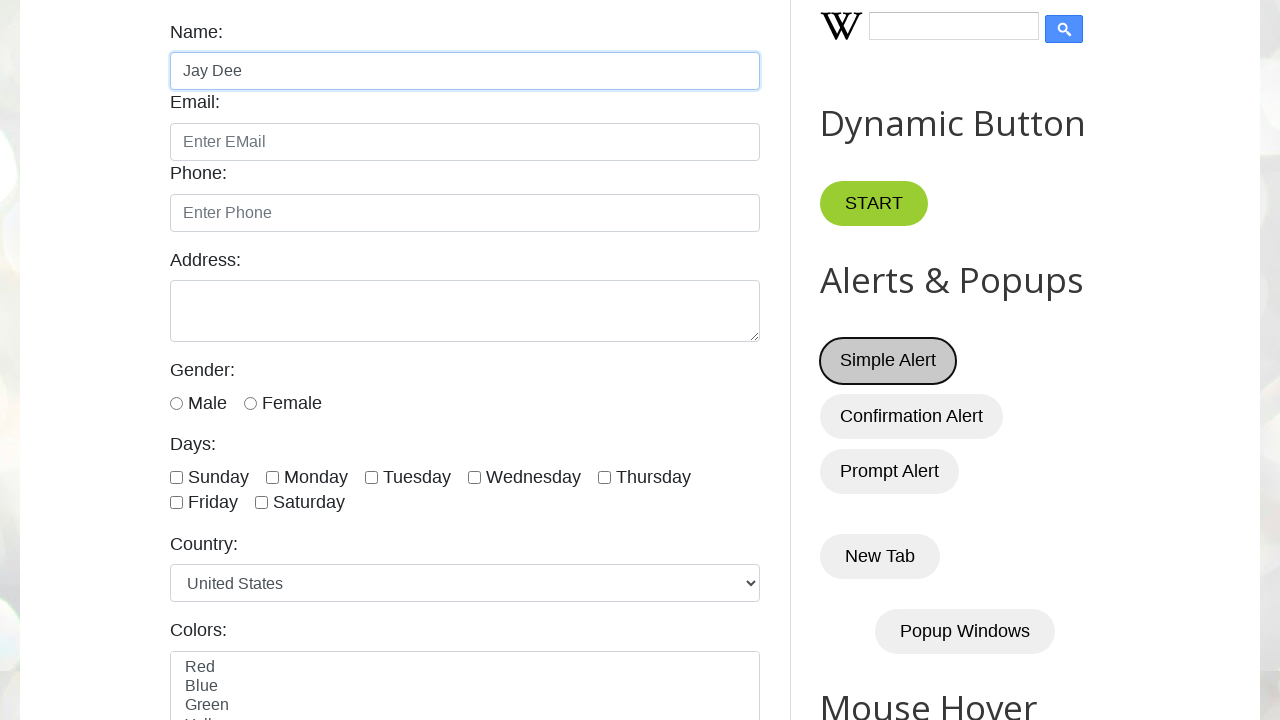

Set up dialog handler to dismiss alert
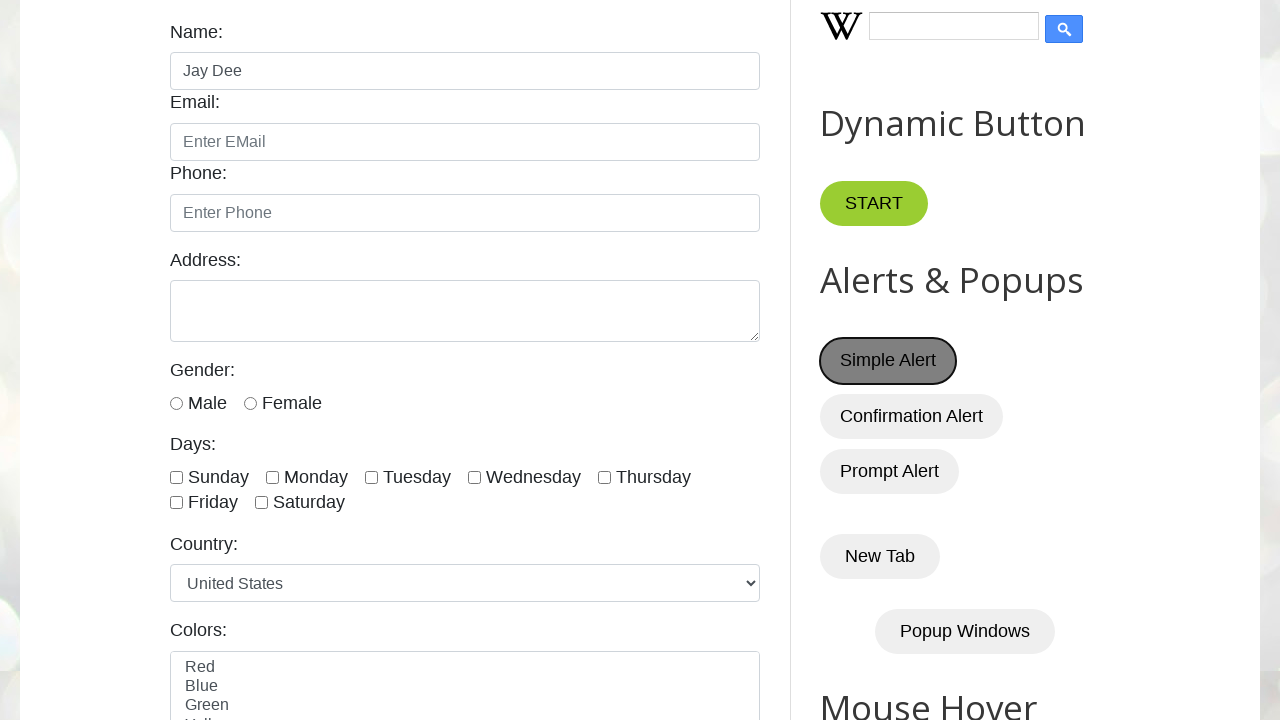

Waited 500ms for alert dialog to be dismissed
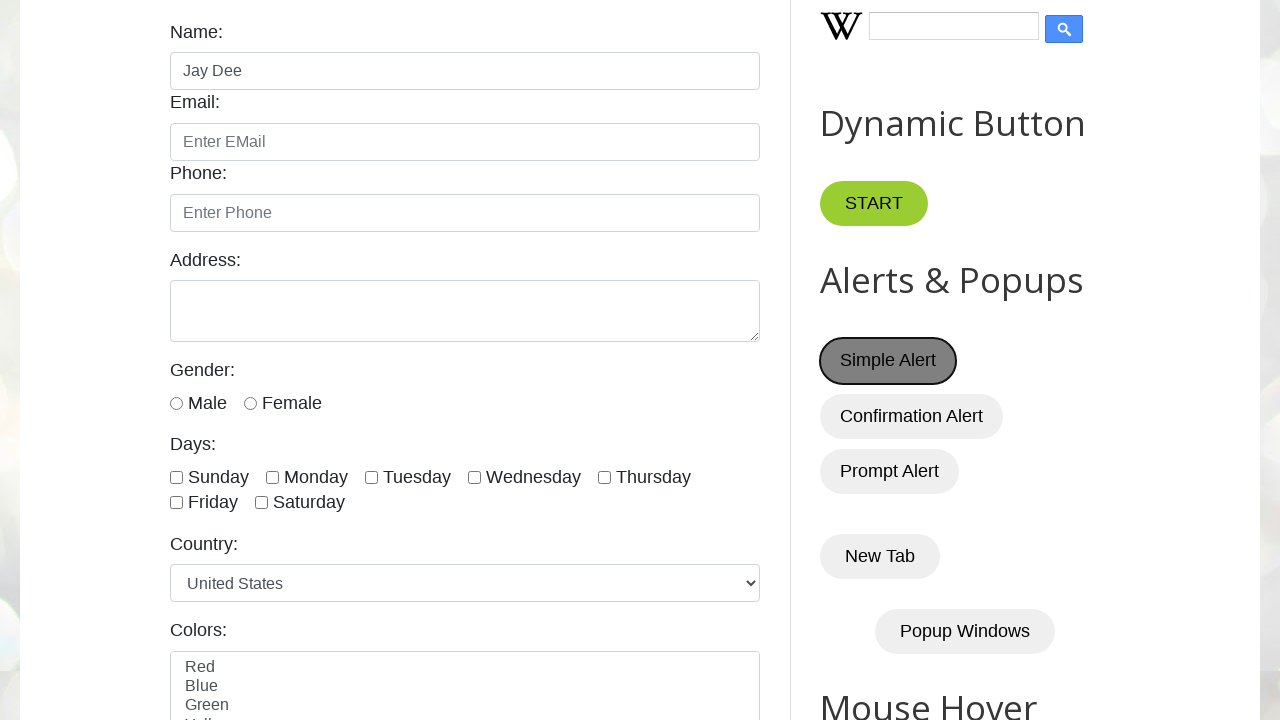

Set up dialog handler to accept confirmation dialog
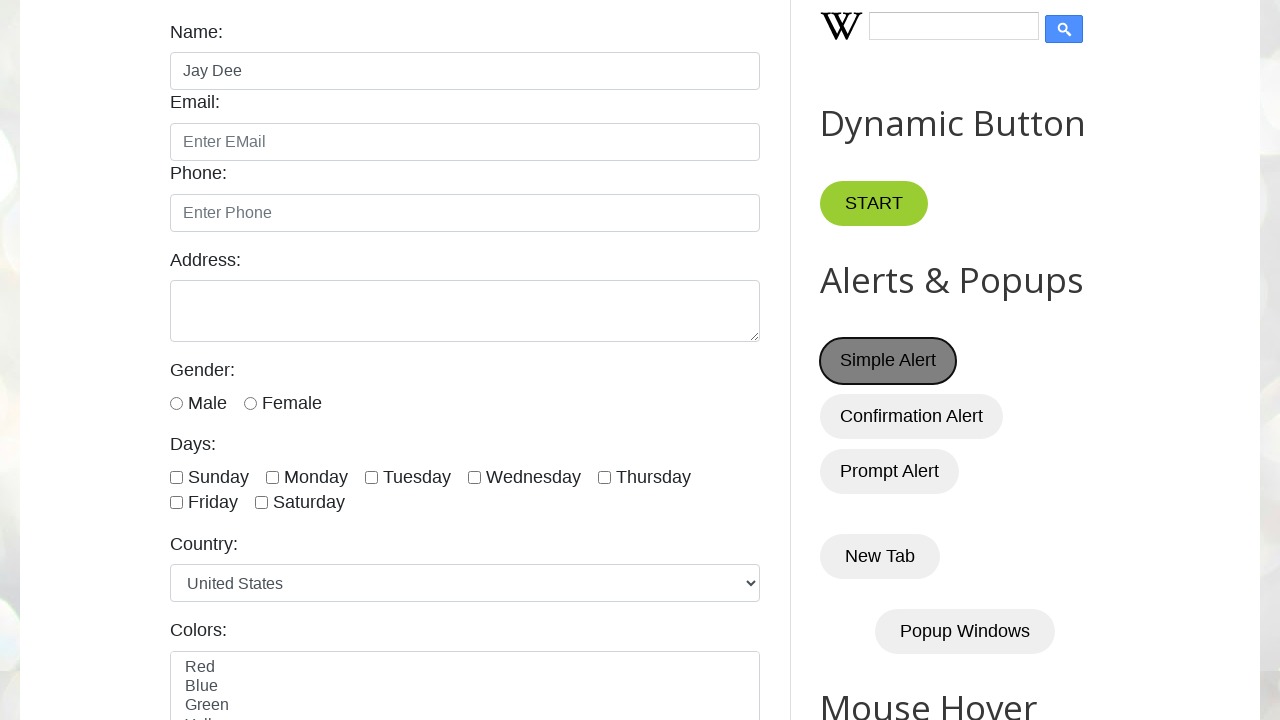

Clicked confirm button at (912, 416) on button[onclick='myFunctionConfirm()']
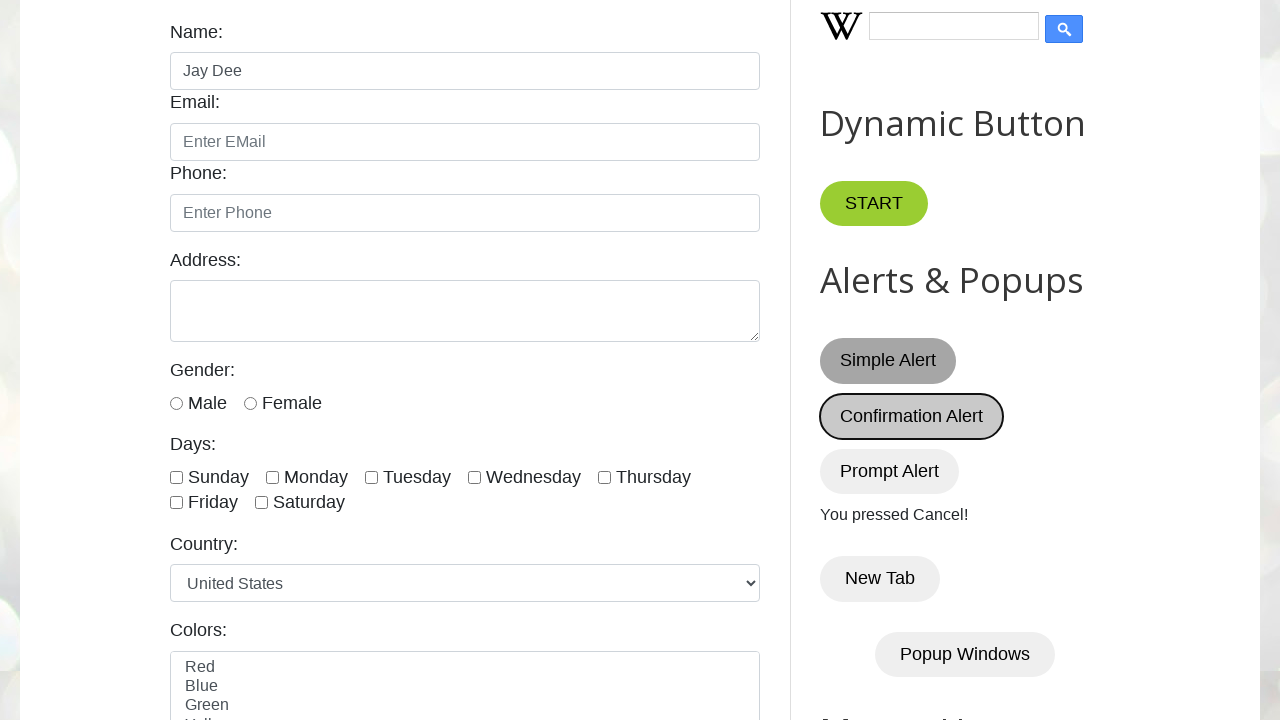

Waited 500ms for confirm dialog to be accepted
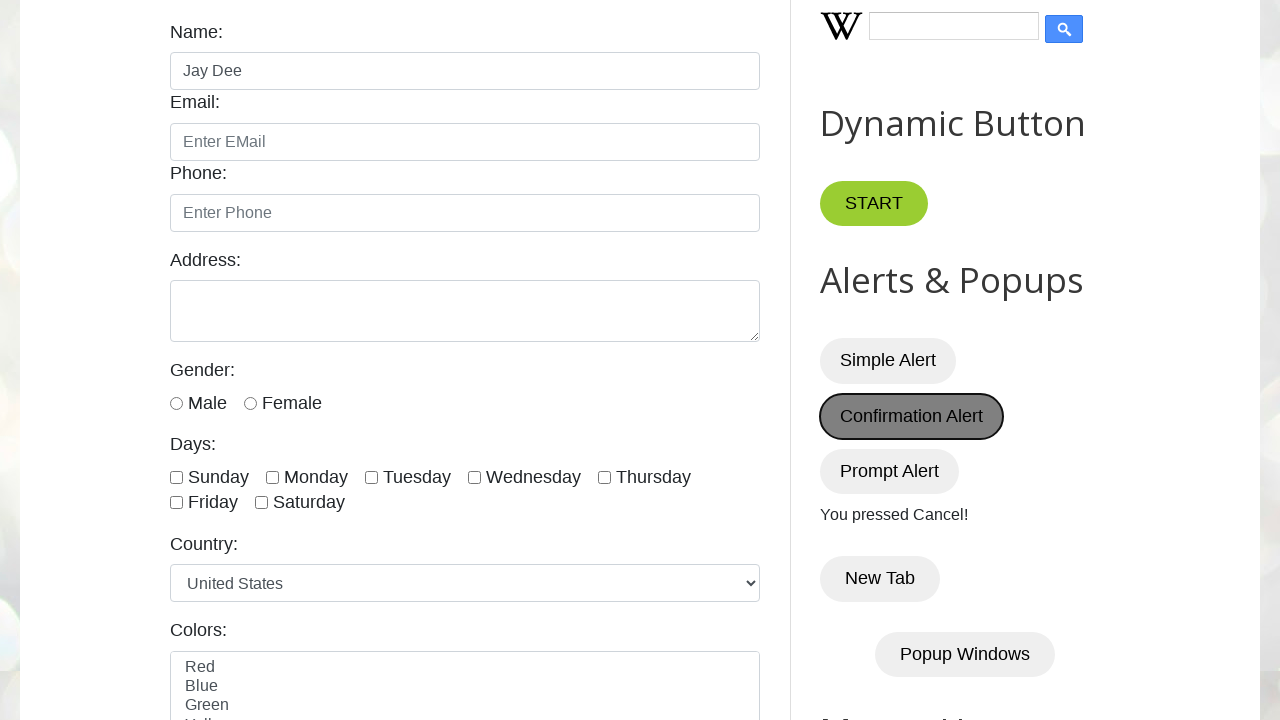

Set up dialog handler to accept prompt dialog with text 'Jay Dee'
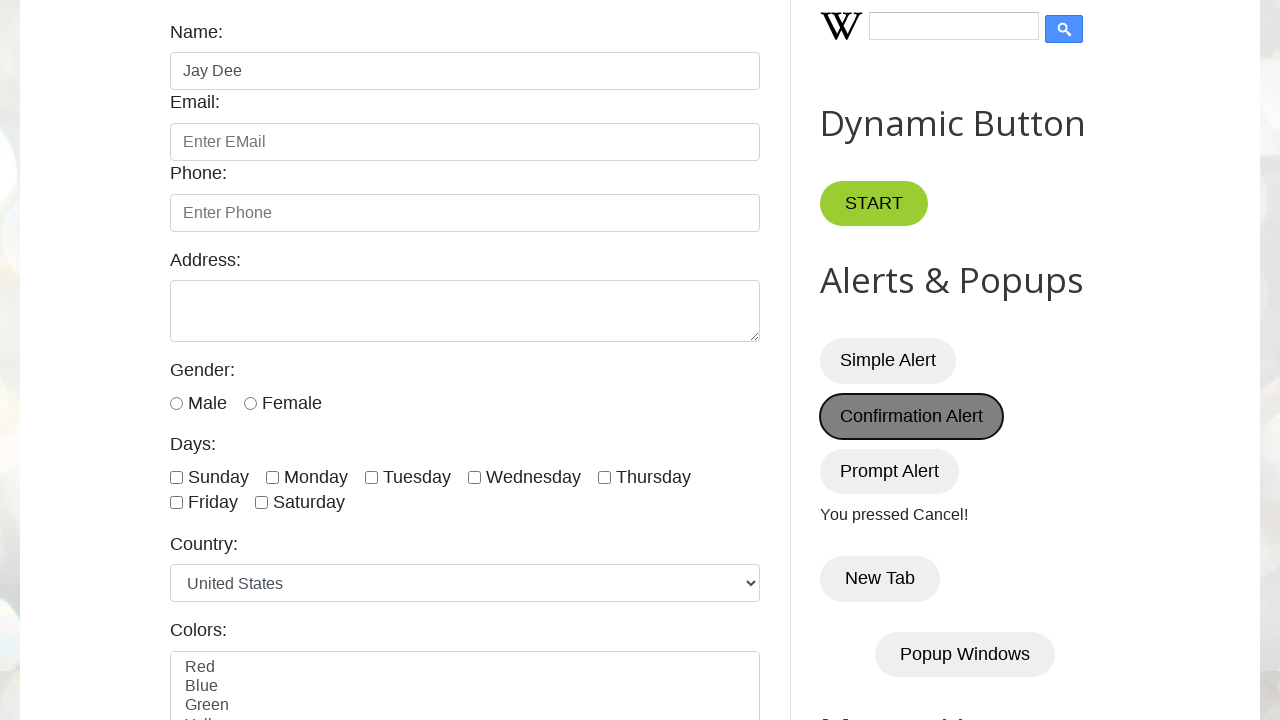

Clicked prompt button at (890, 471) on button[onclick='myFunctionPrompt()']
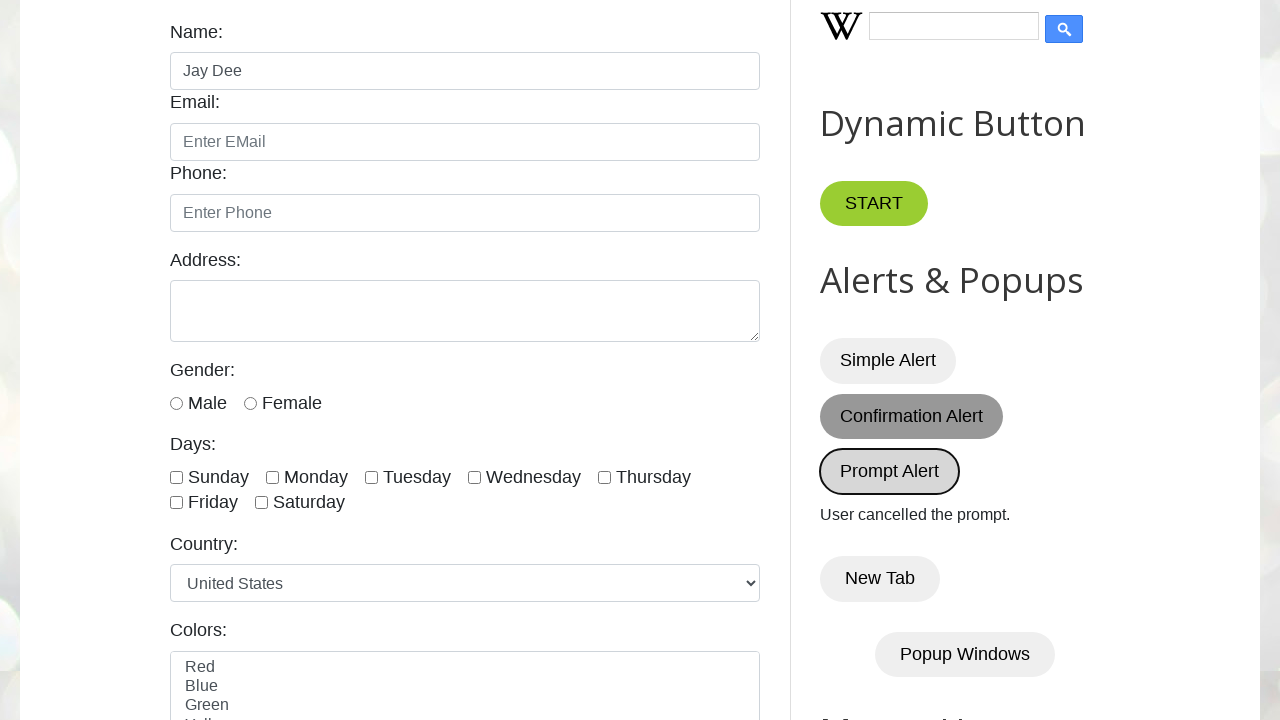

Waited 500ms for prompt dialog to be accepted
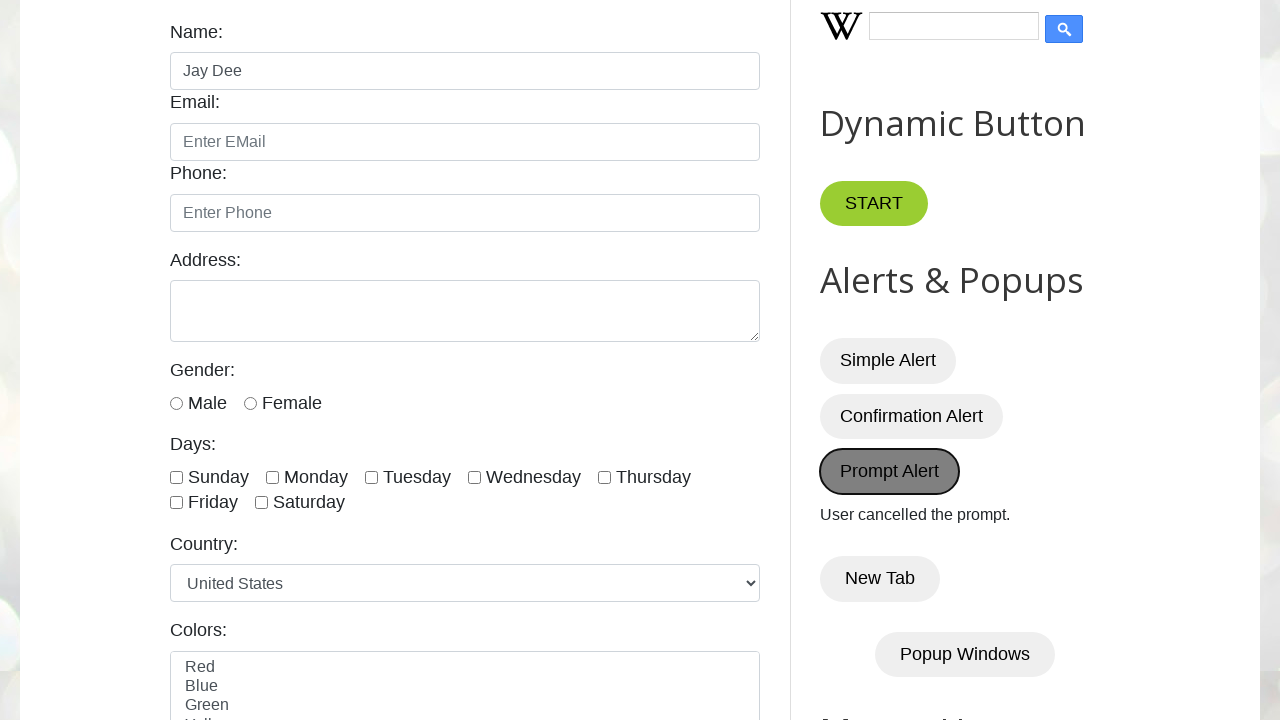

Located copy button element
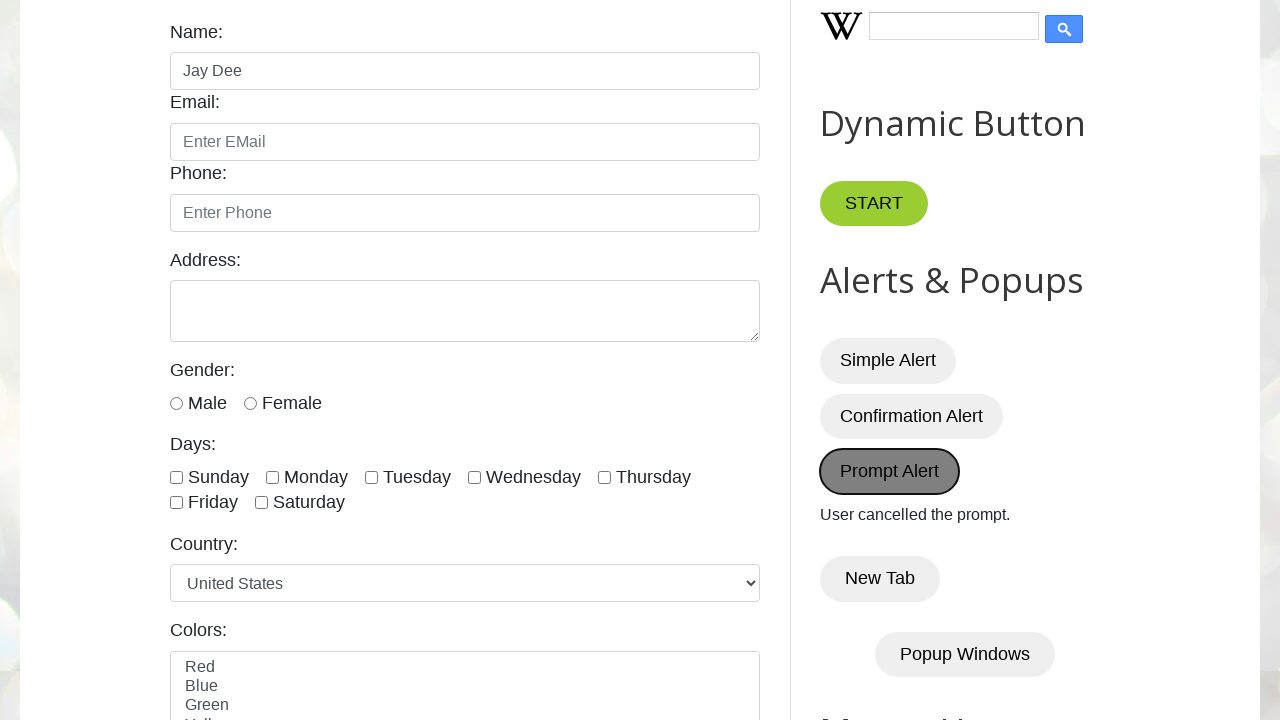

Double-clicked copy button at (885, 361) on button[ondblclick='myFunction1()']
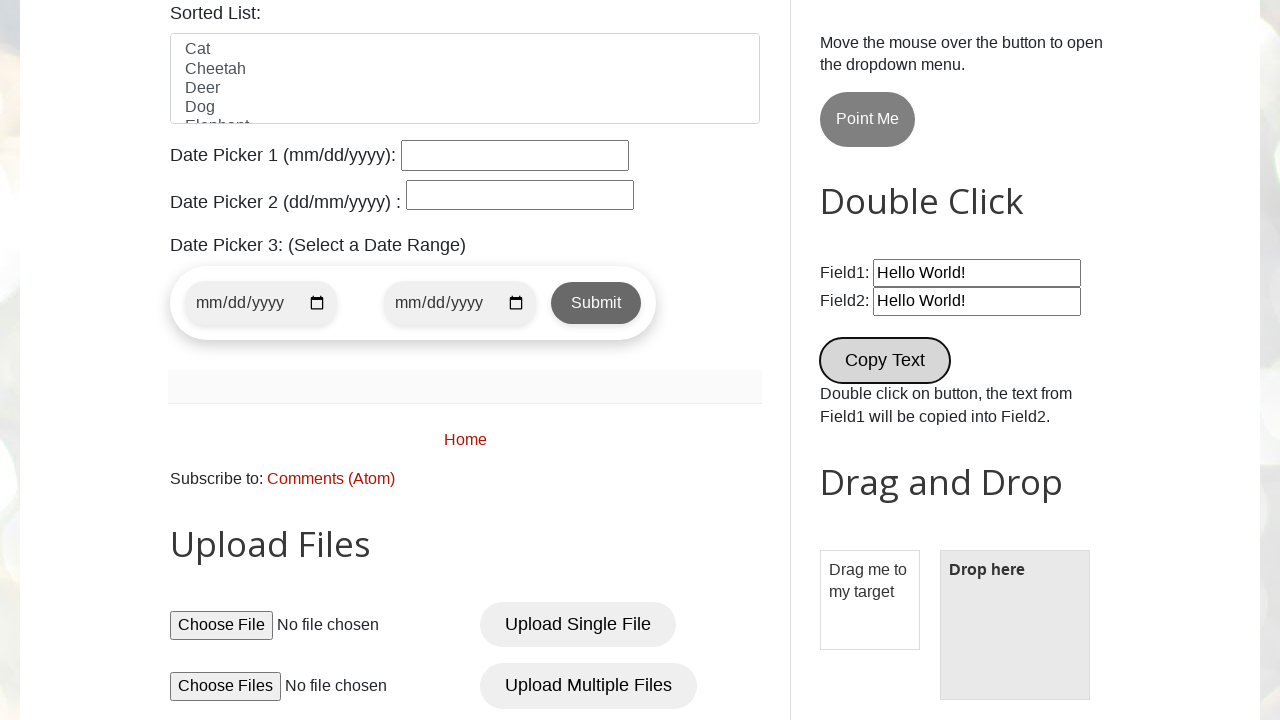

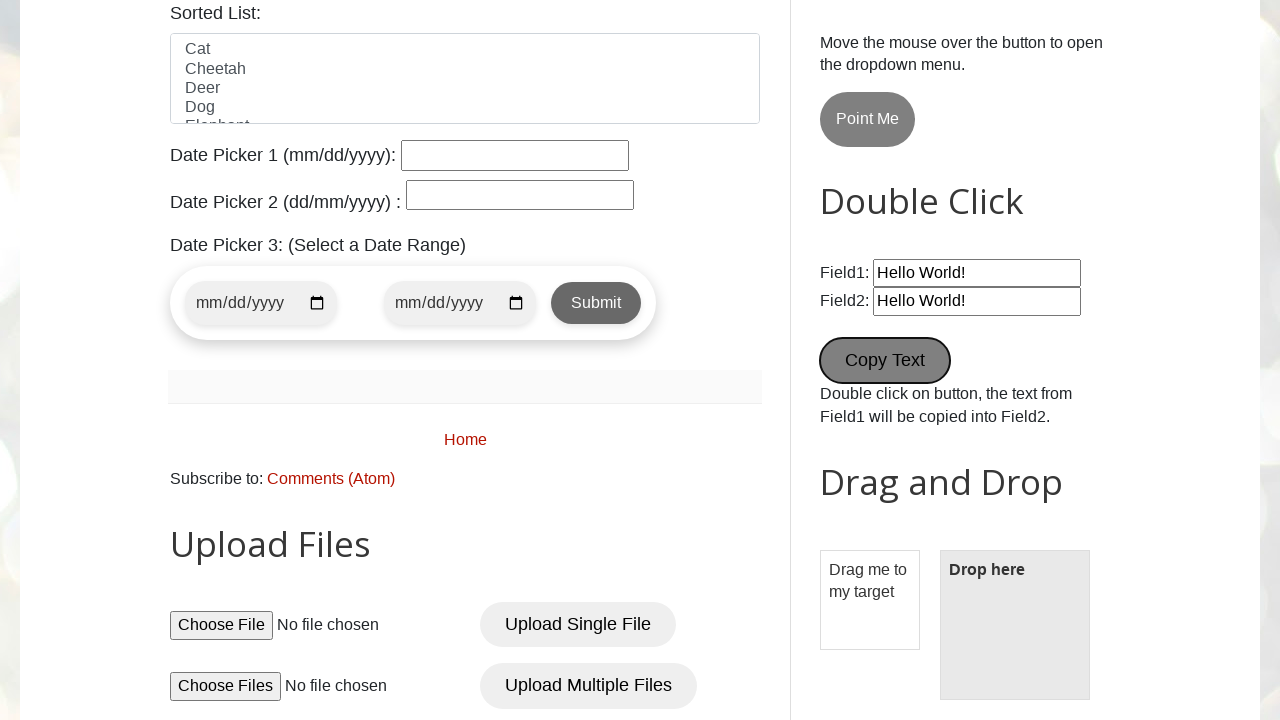